Tests AJAX request functionality by clicking a button that triggers an AJAX request and waiting for the success response to appear

Starting URL: http://uitestingplayground.com/ajax

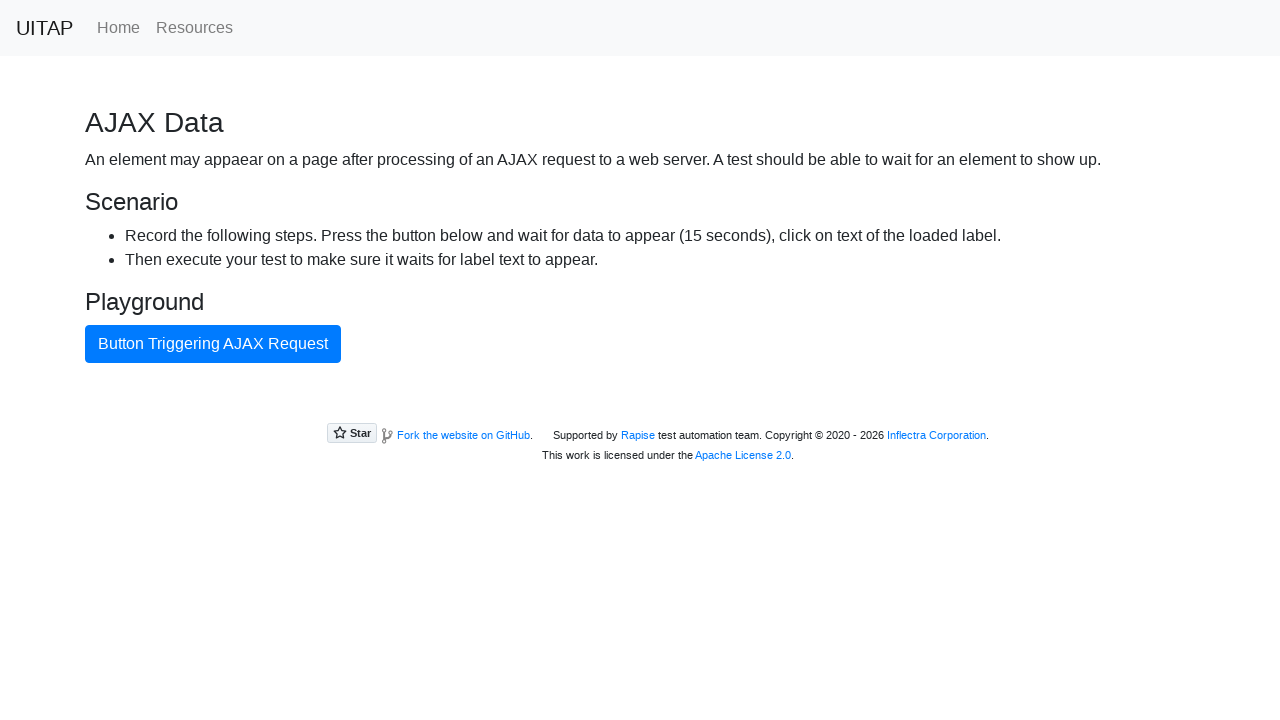

Clicked button to trigger AJAX request at (213, 344) on internal:role=button[name="Button Triggering AJAX Request"i]
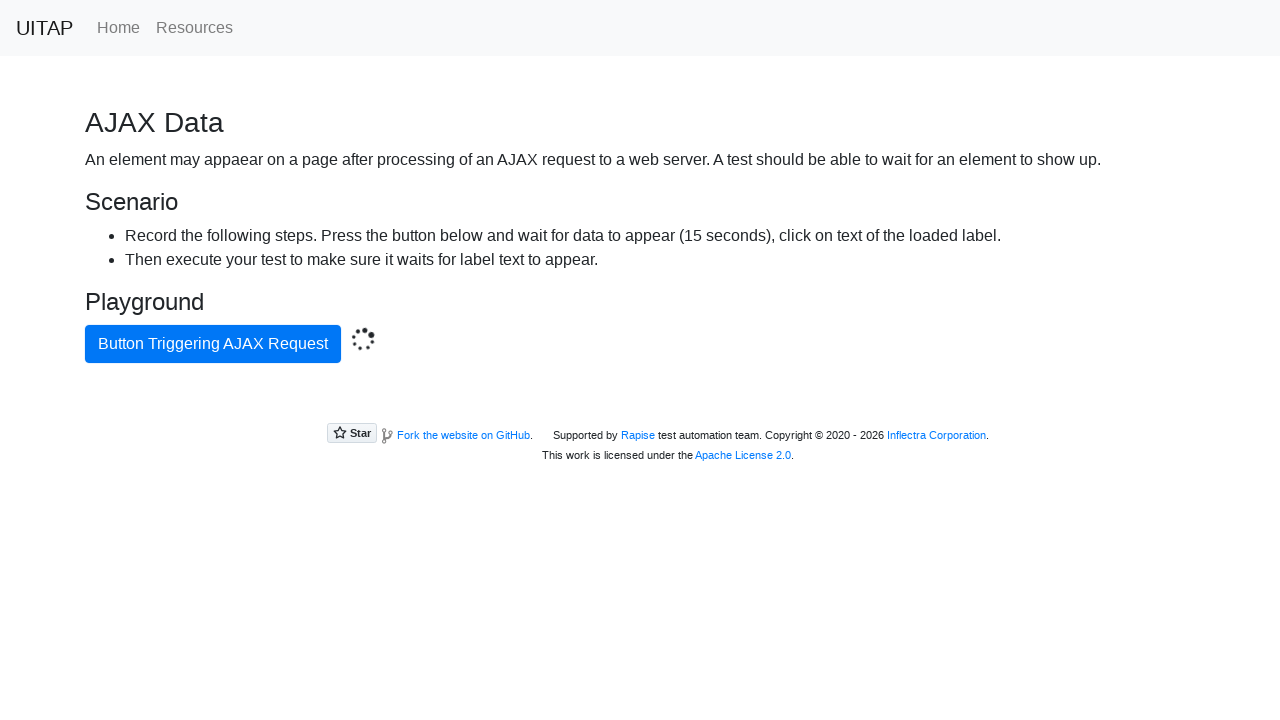

AJAX response success message appeared
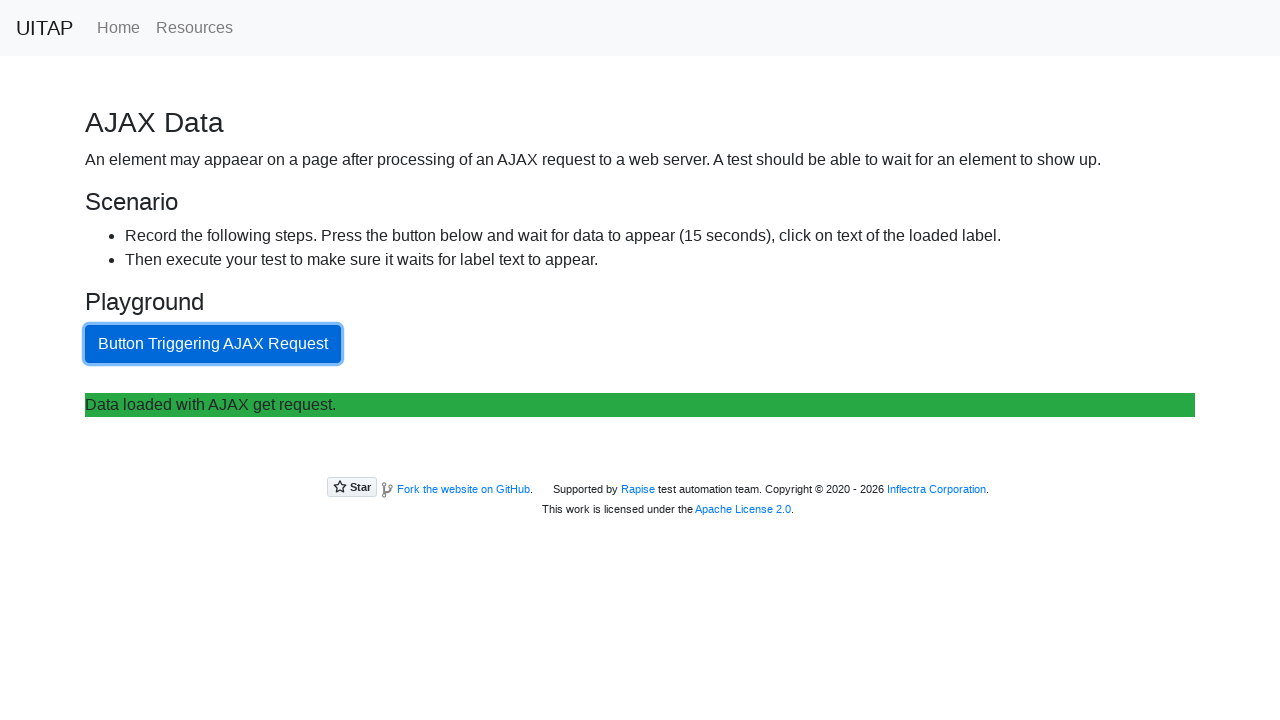

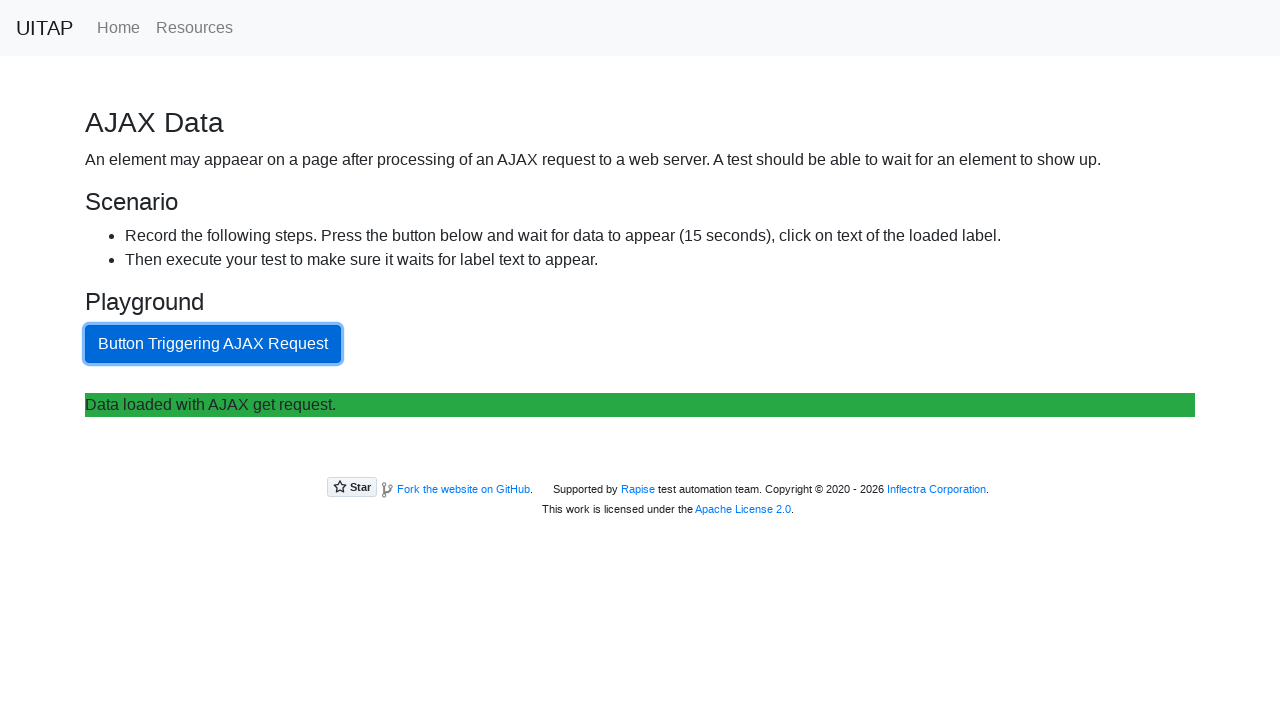